Tests login functionality by clicking the login button on the Vue Element Admin demo page

Starting URL: https://panjiachen.github.io/vue-element-admin

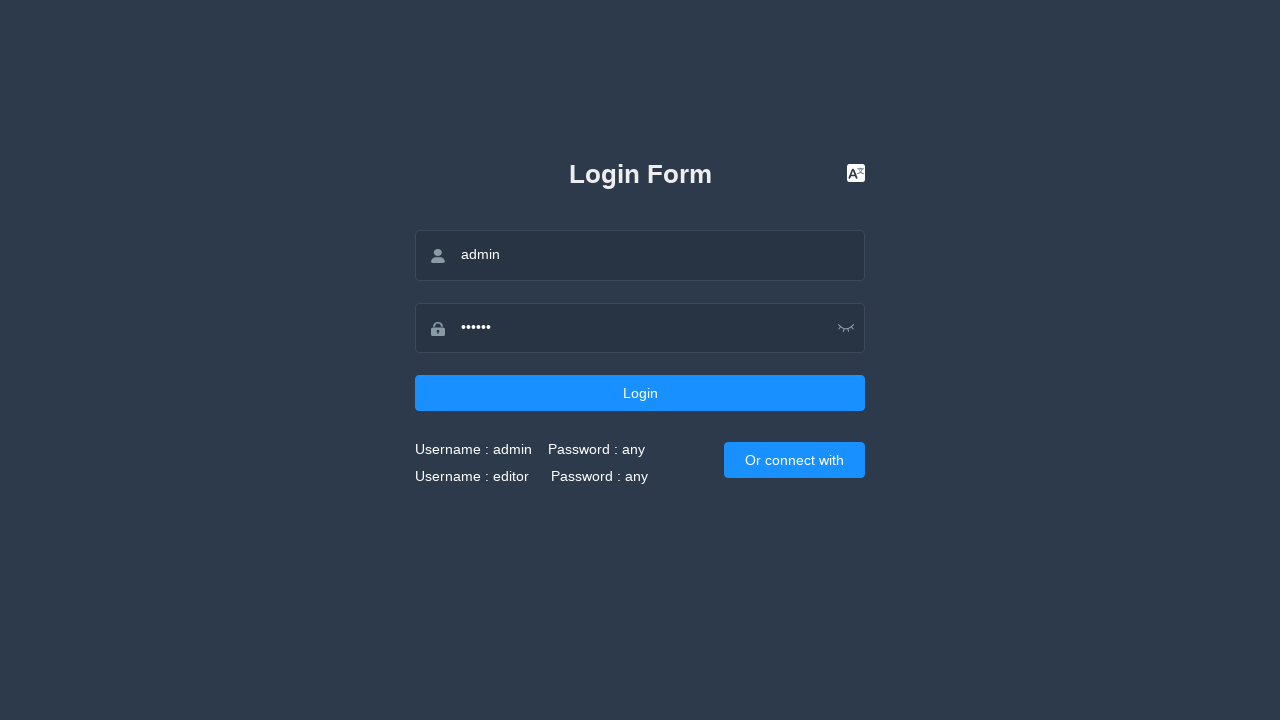

Clicked login button on Vue Element Admin demo page at (640, 393) on xpath=//*[@id='app']/div/form/button
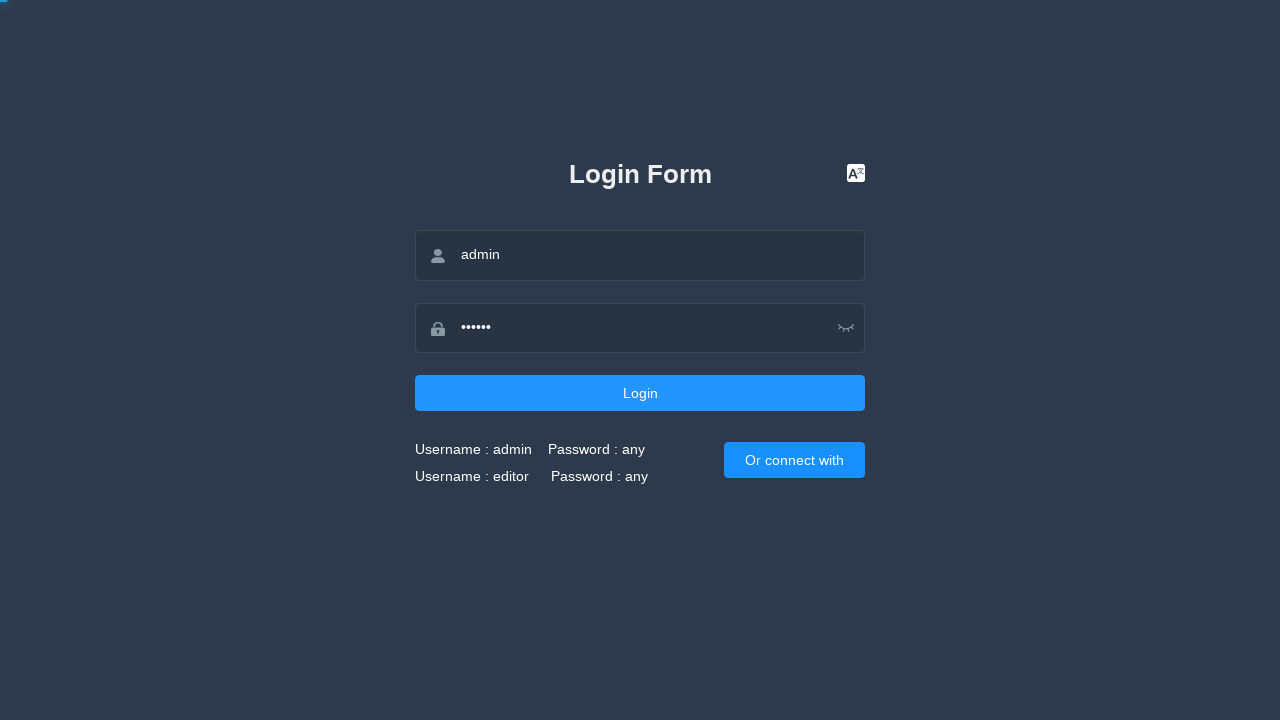

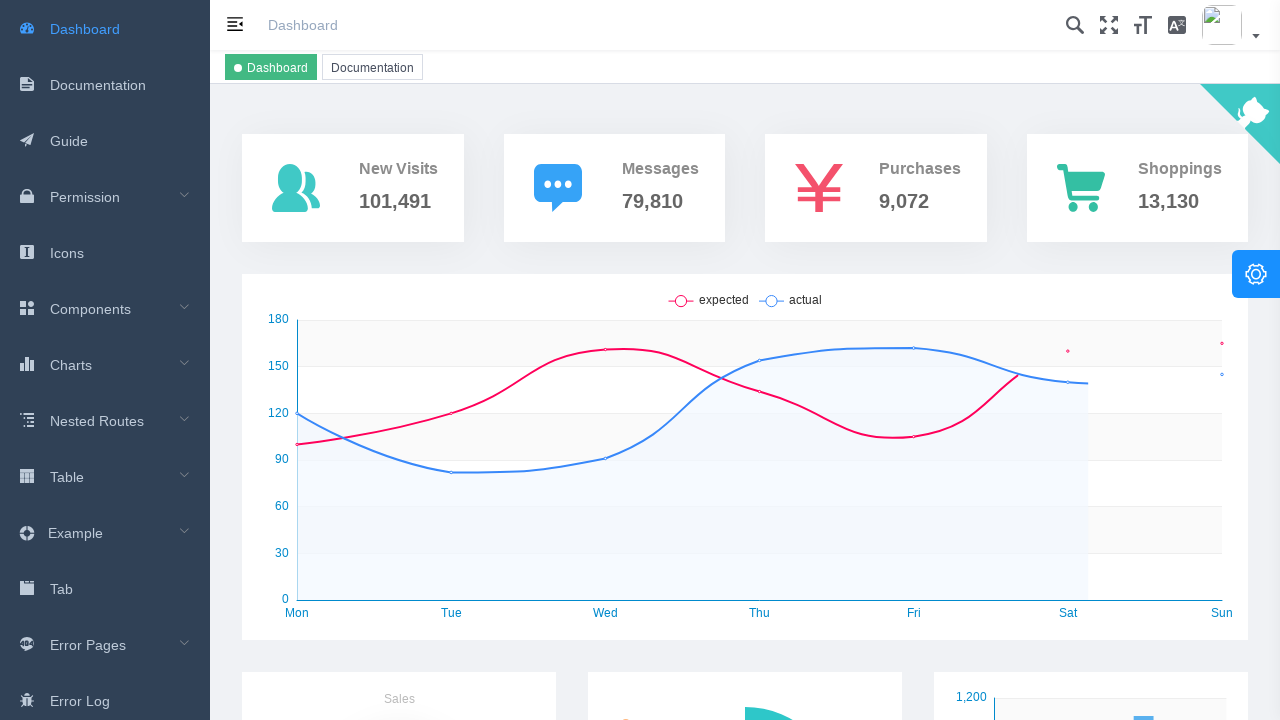